Tests navigation to the Test Cases page by clicking the Test Cases button and verifying the user is navigated to the correct page.

Starting URL: http://automationexercise.com

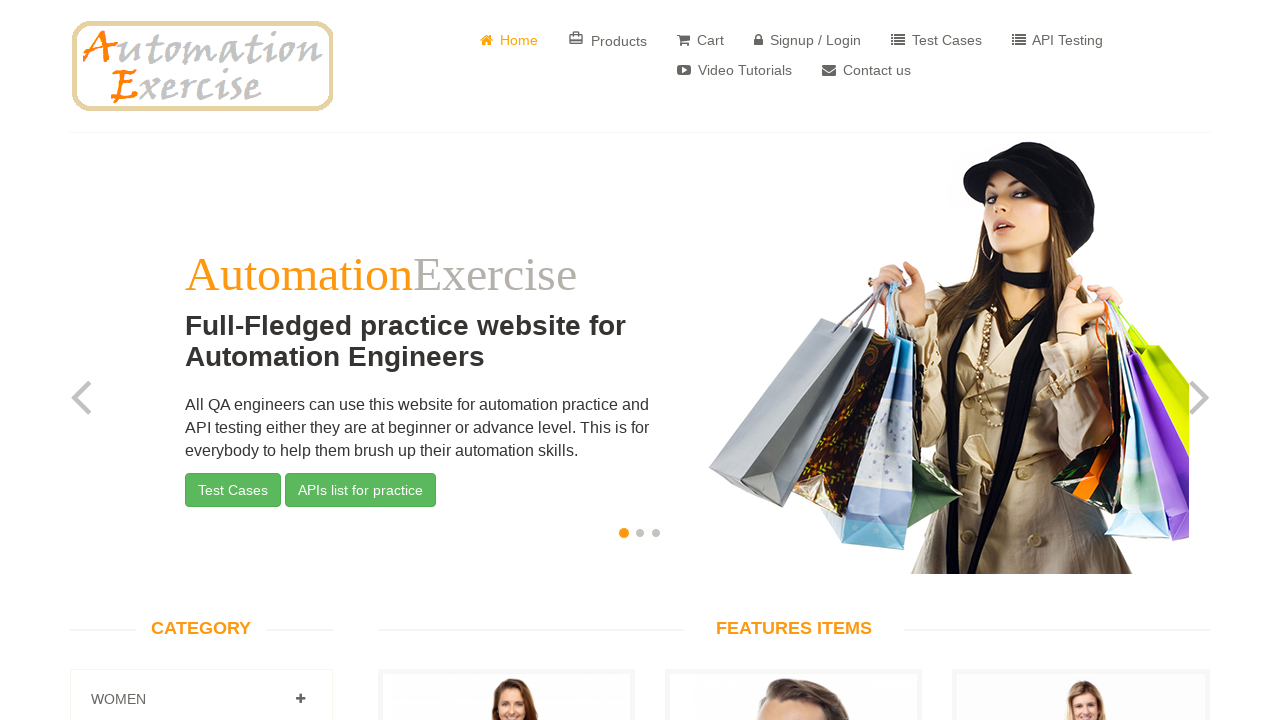

Home page loaded and body element is visible
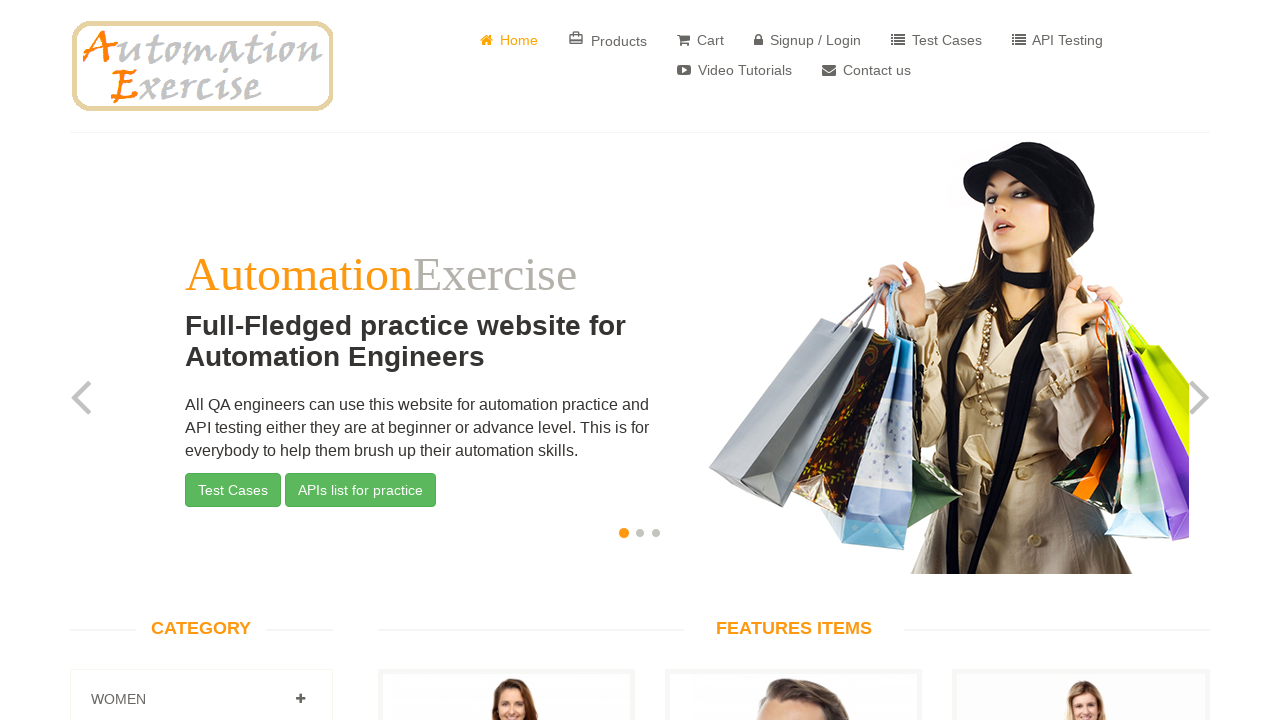

Clicked on Test Cases button at (936, 40) on a[href='/test_cases']
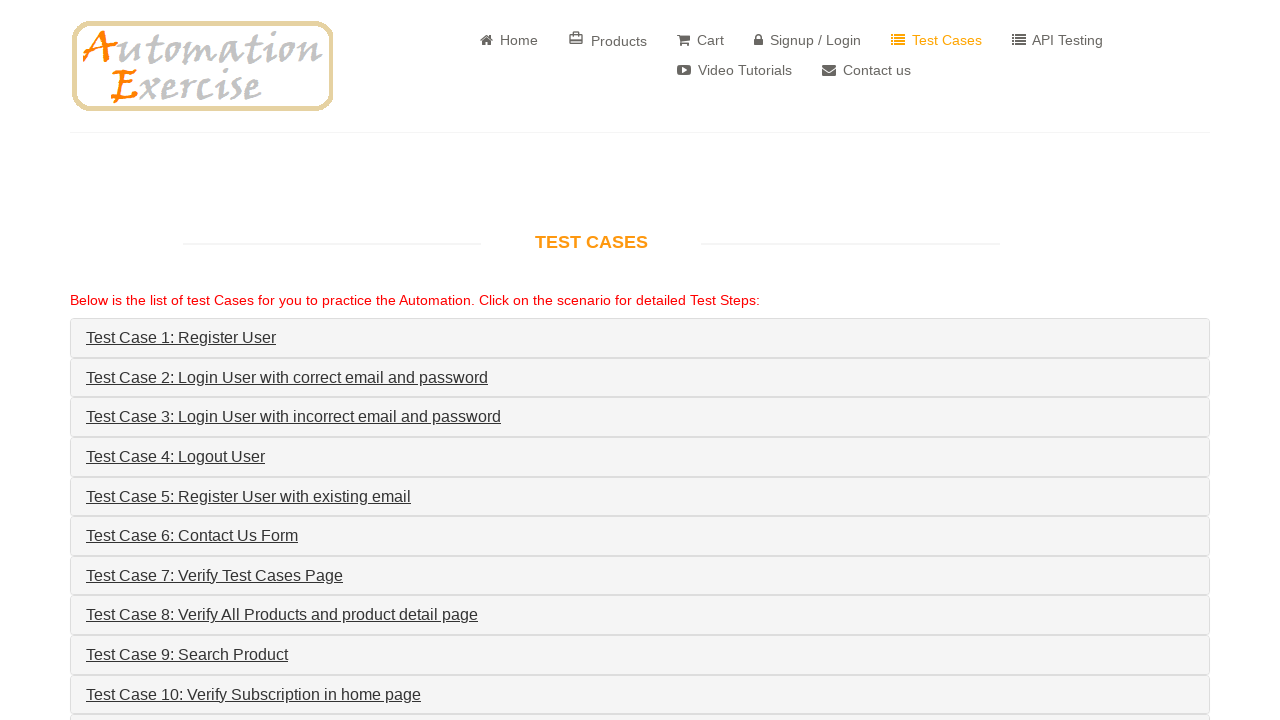

Navigated to test cases page URL
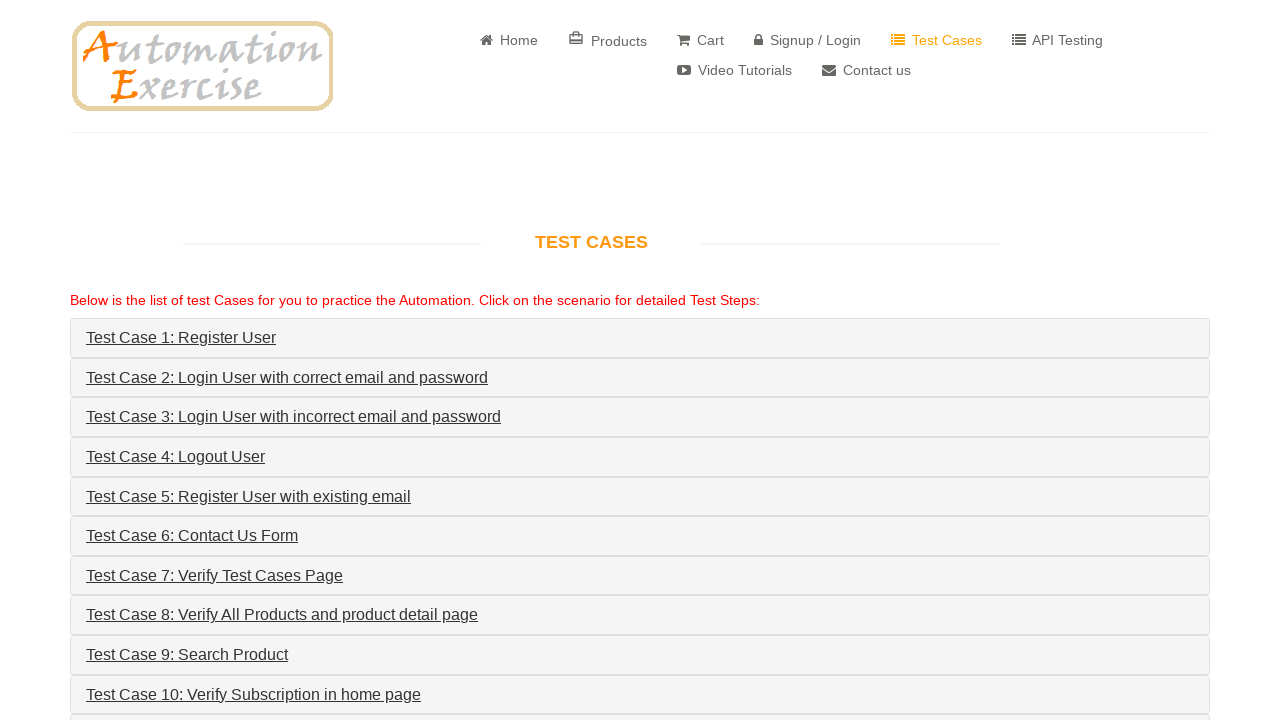

Test Cases page heading is visible and verified
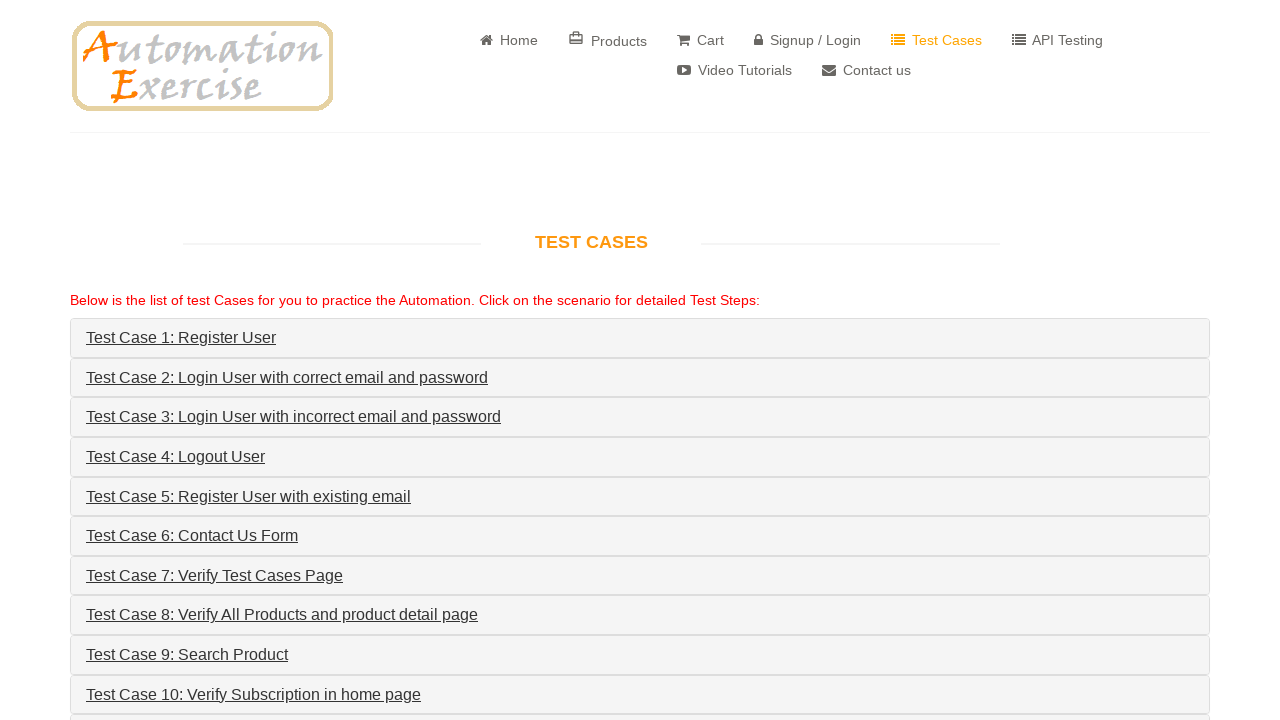

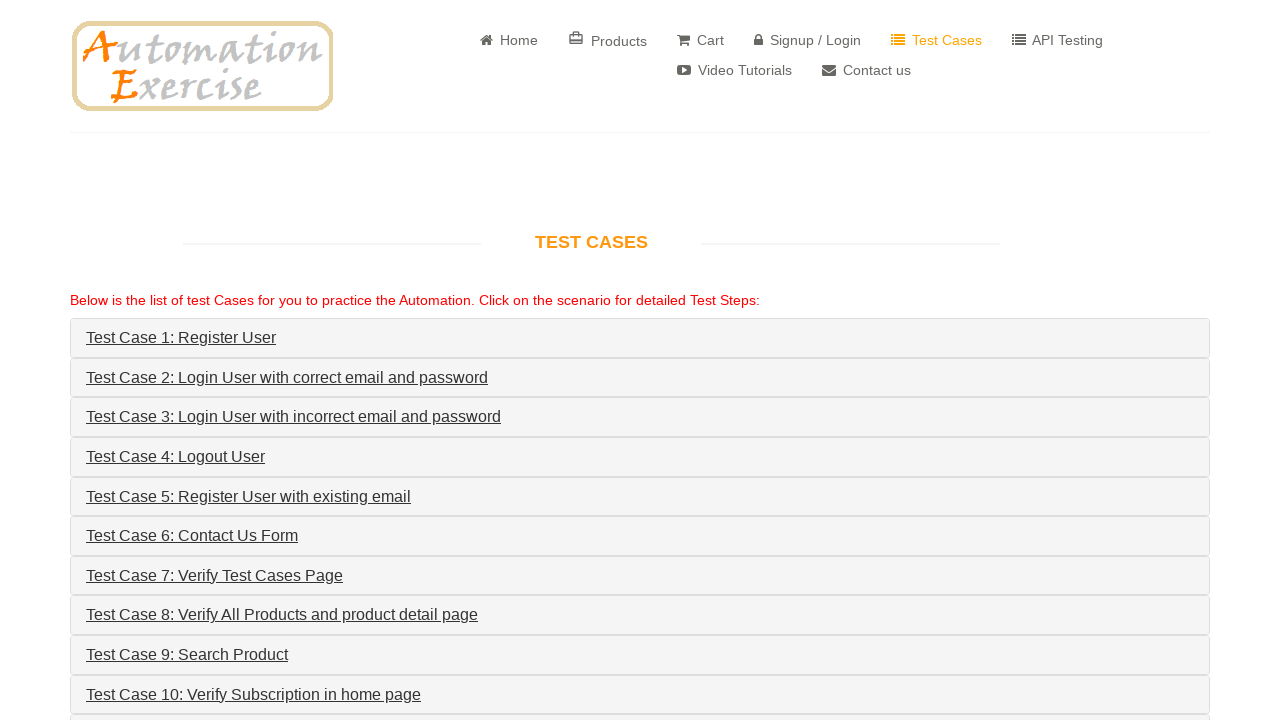